Tests JavaScript confirm dialog by clicking the JS Confirm button, dismissing it, and verifying the result text

Starting URL: https://the-internet.herokuapp.com/javascript_alerts

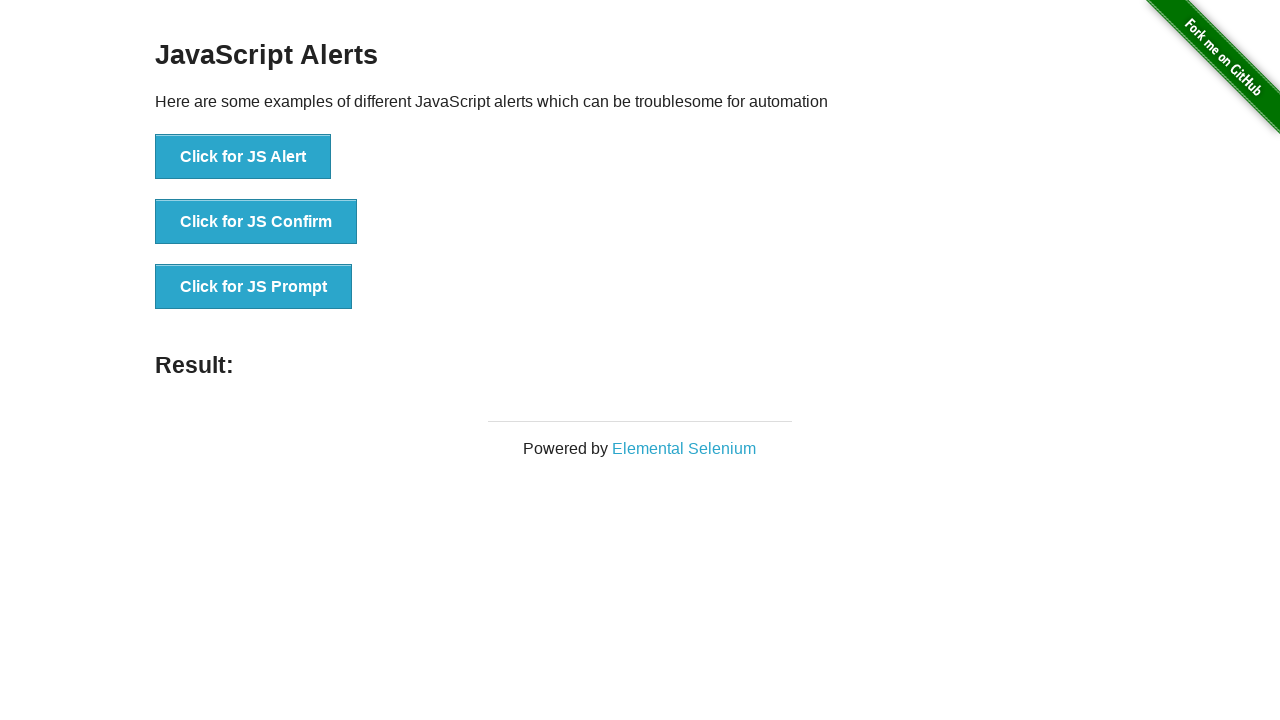

Clicked JS Confirm button at (256, 222) on button[onclick='jsConfirm()']
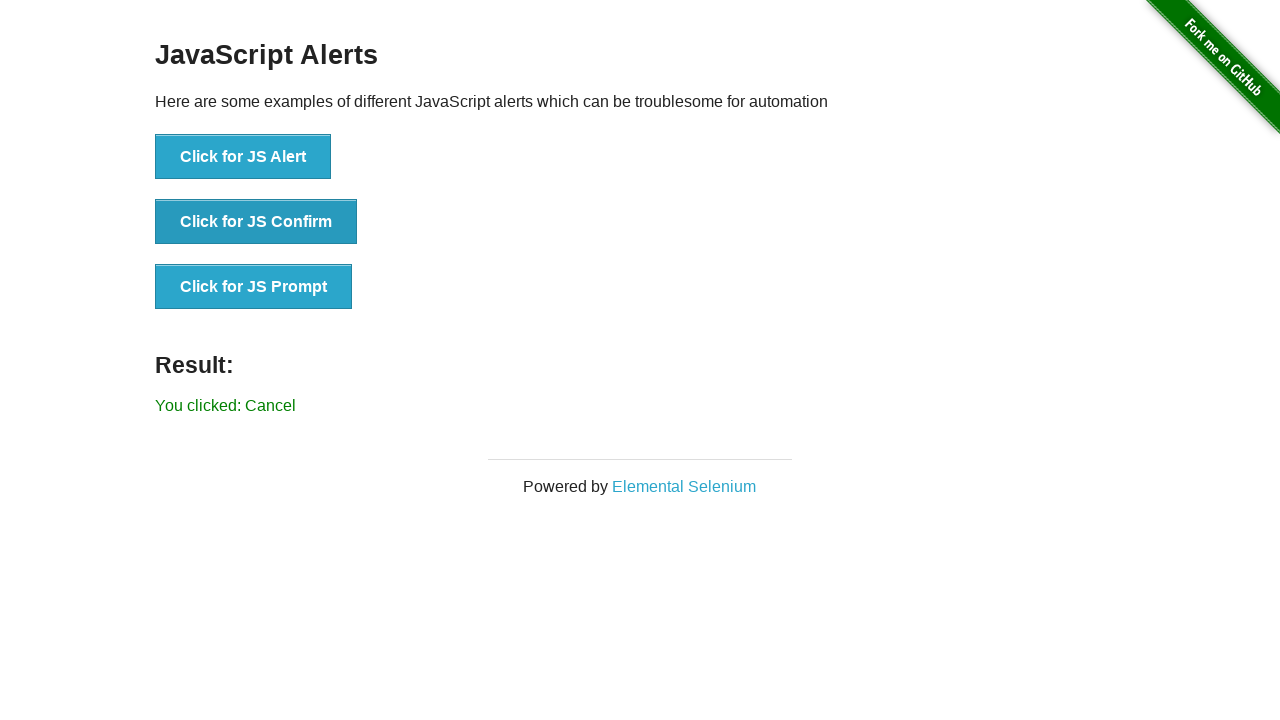

Set up dialog handler to dismiss confirm dialog
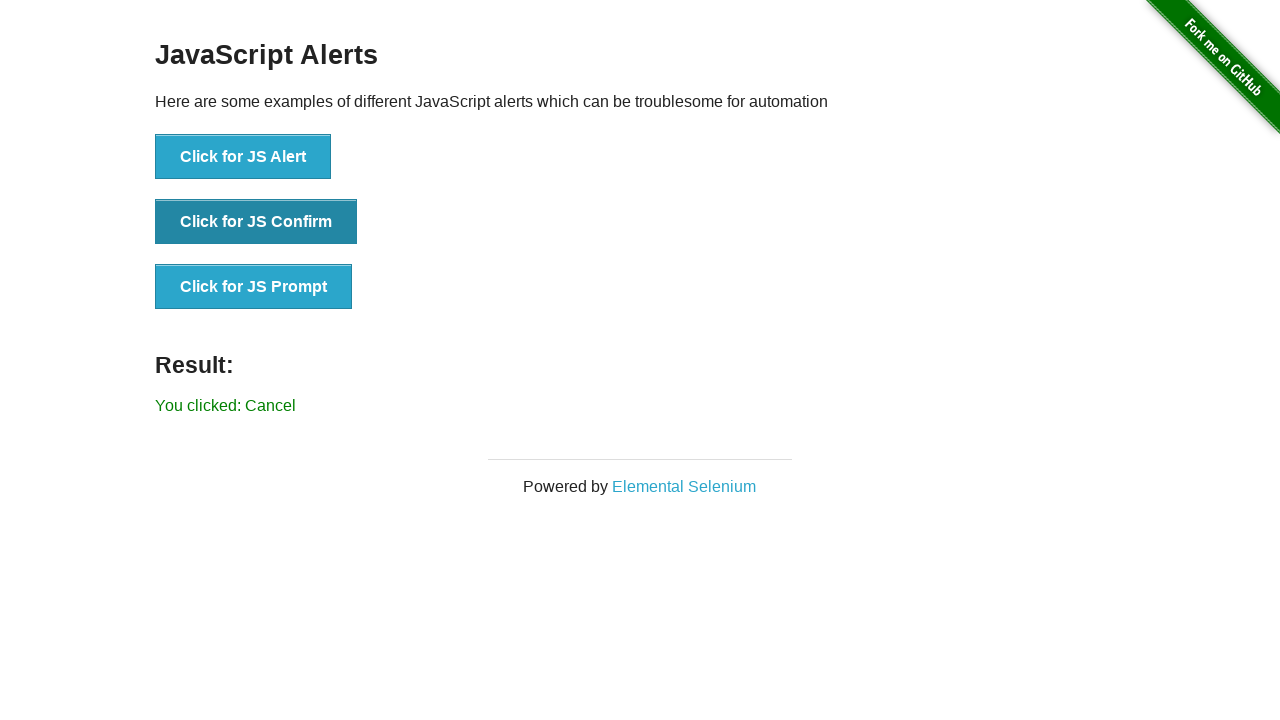

Clicked JS Confirm button again to trigger confirm dialog at (256, 222) on button[onclick='jsConfirm()']
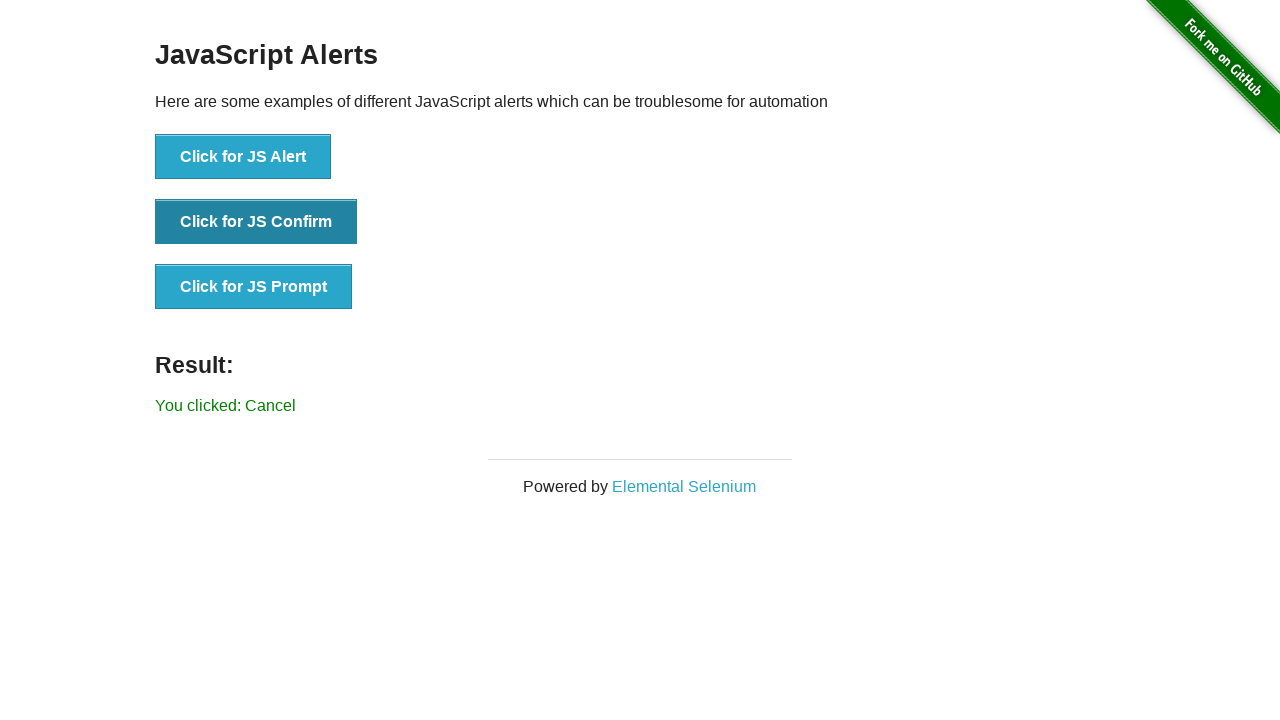

Retrieved result text from p#result element
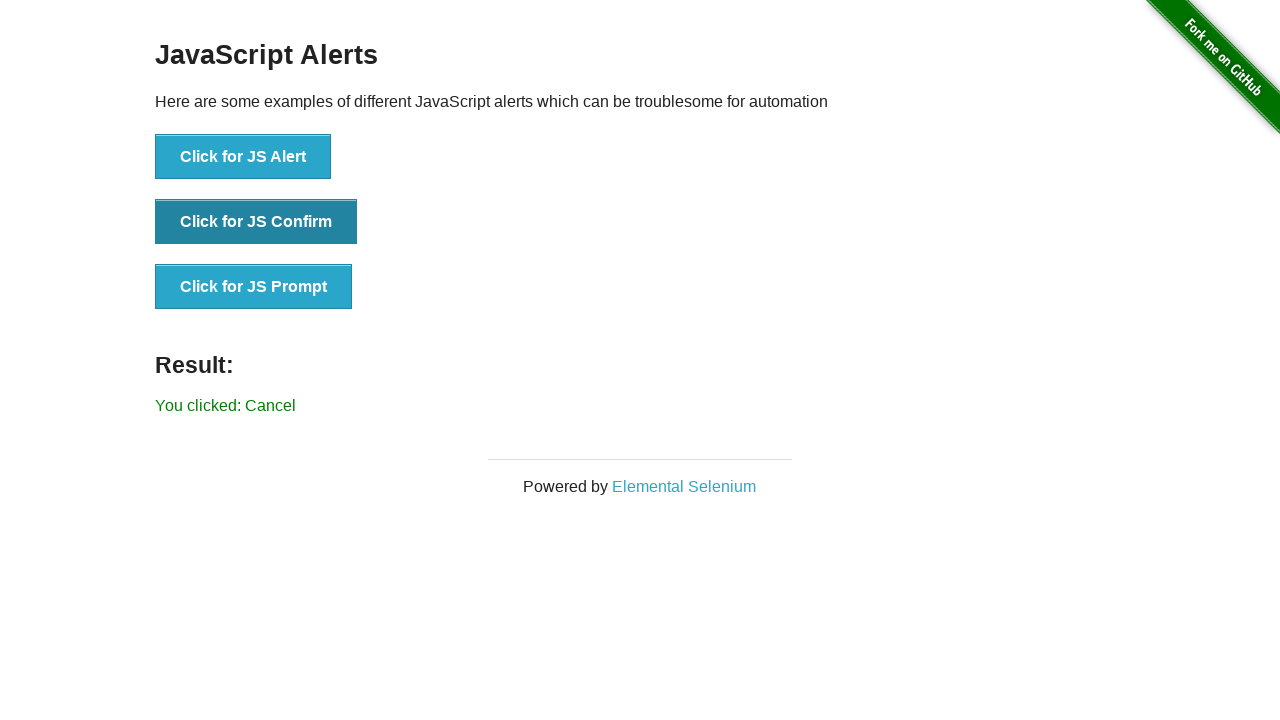

Verified result text equals 'You clicked: Cancel'
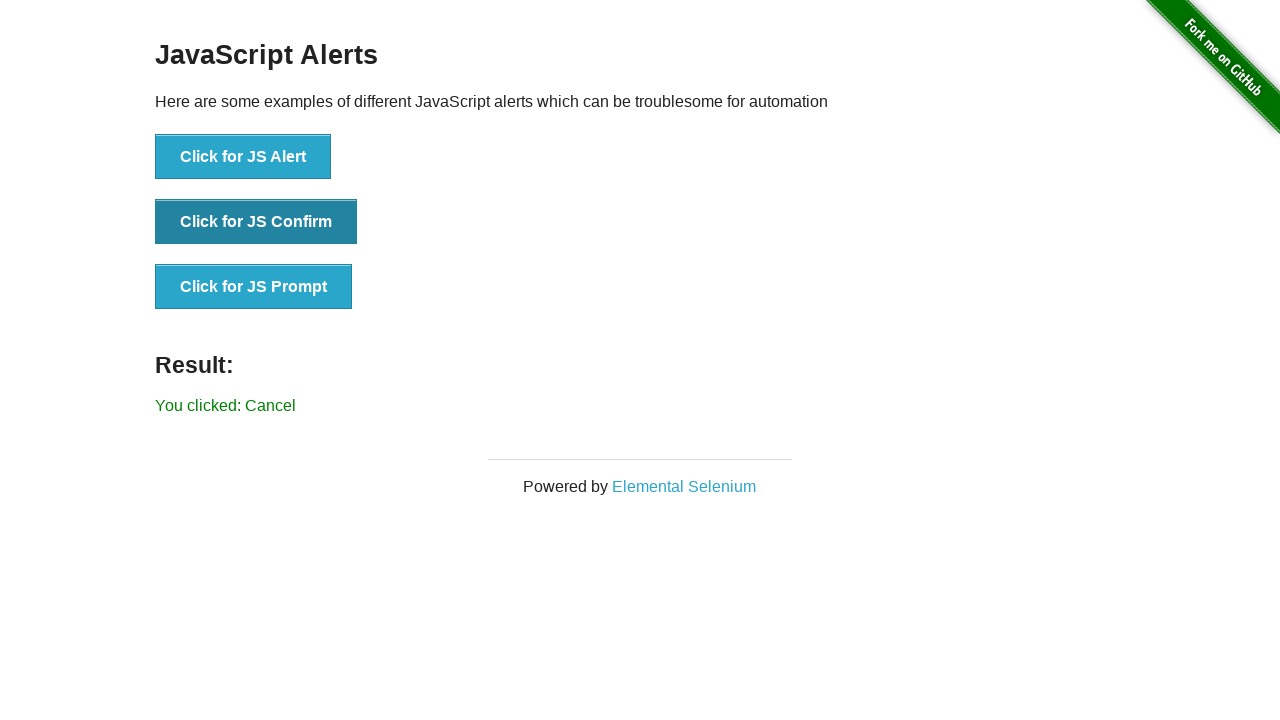

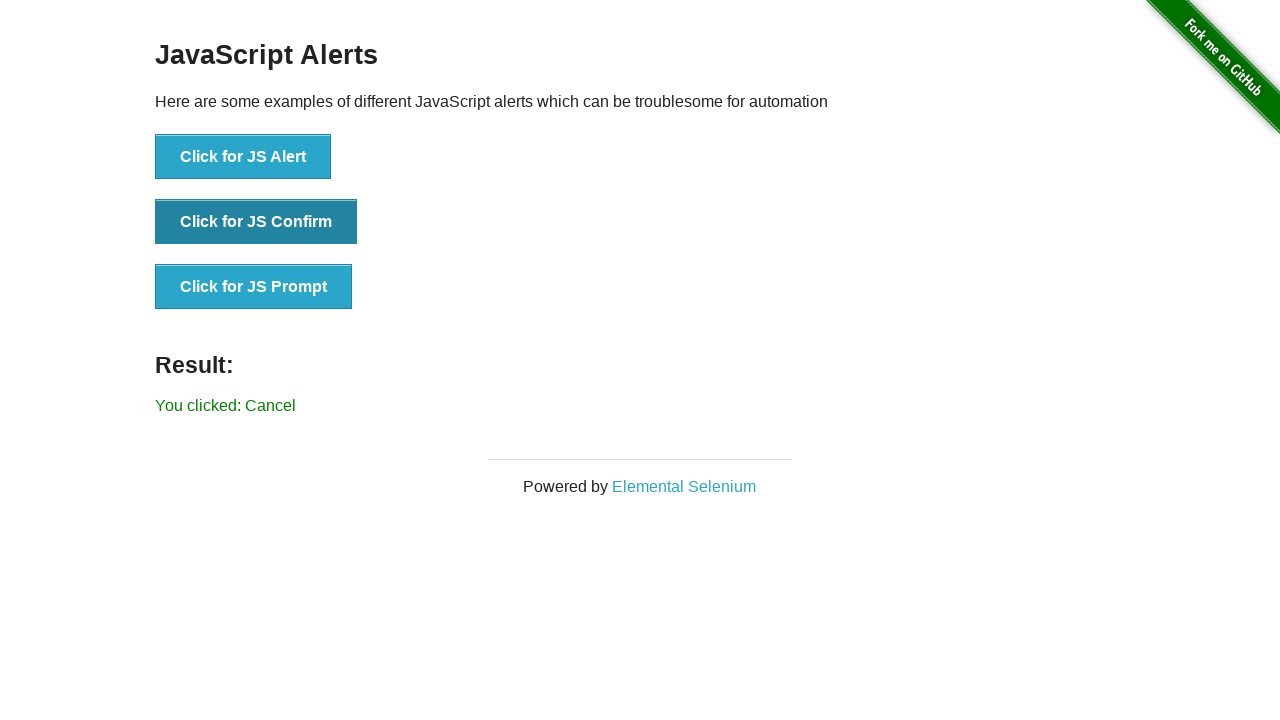